Opens the Passpod website and maximizes the browser window

Starting URL: https://passpod.com/

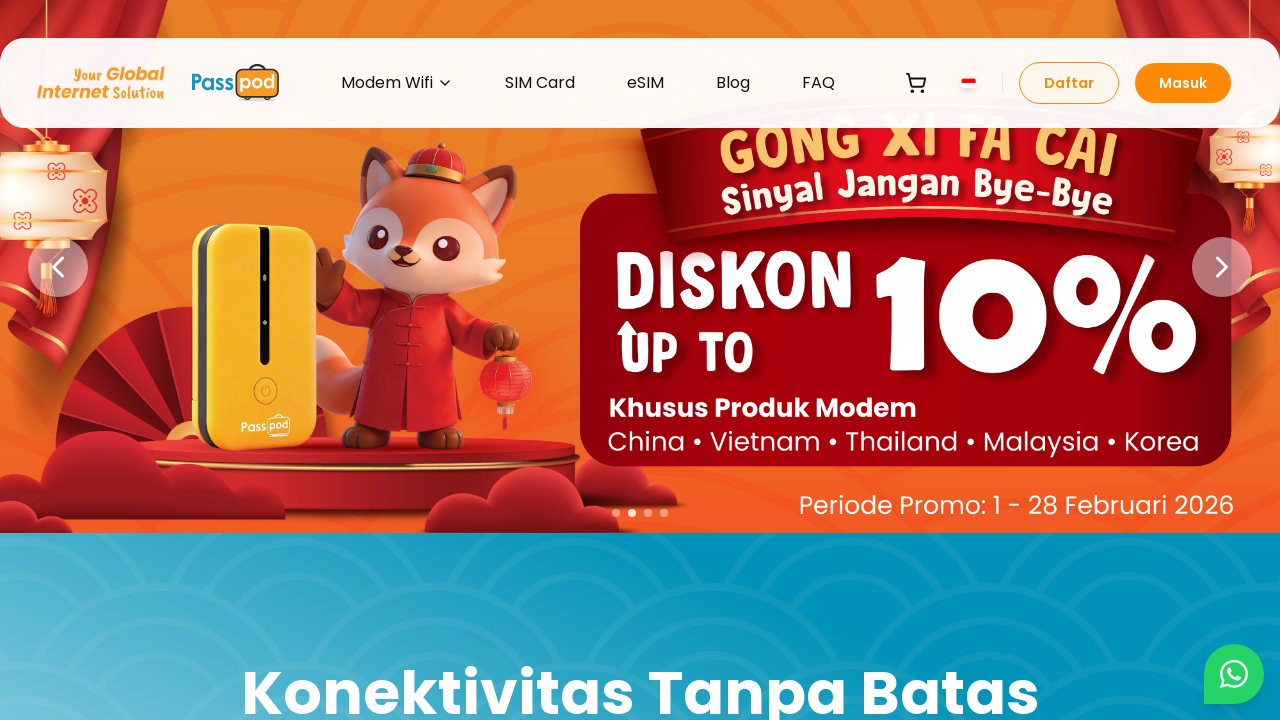

Navigated to Passpod website (https://passpod.com/)
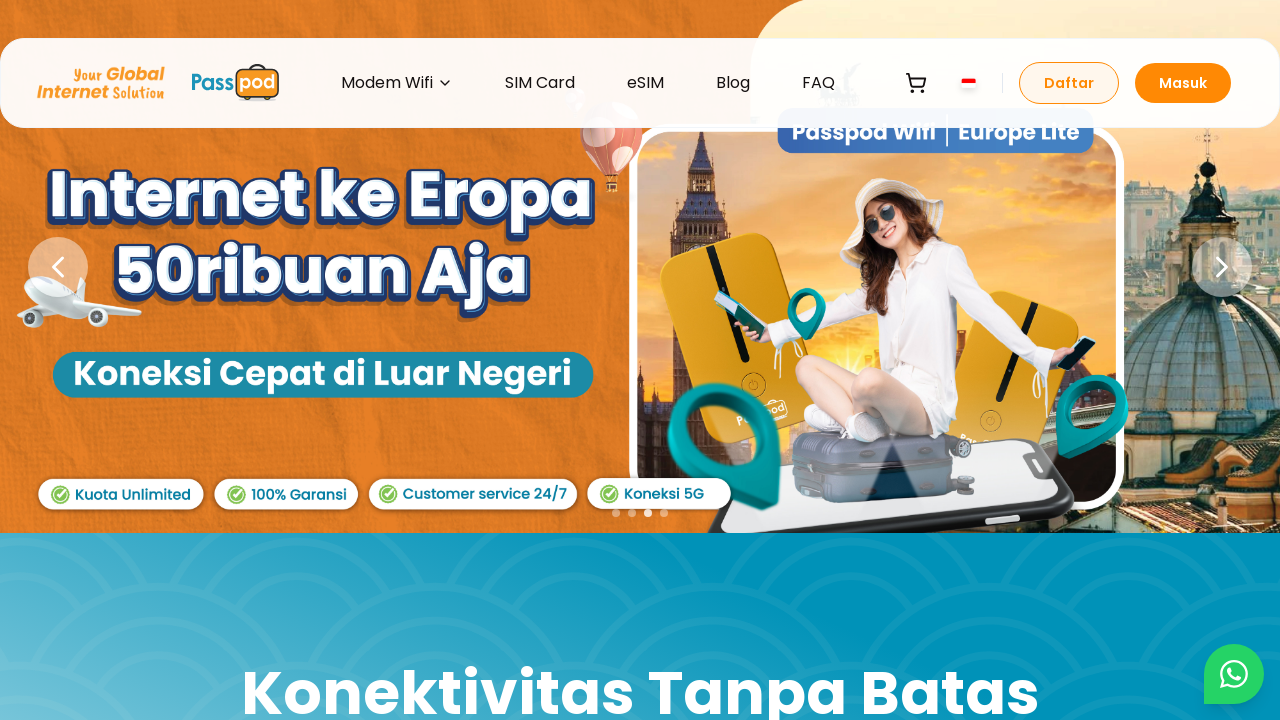

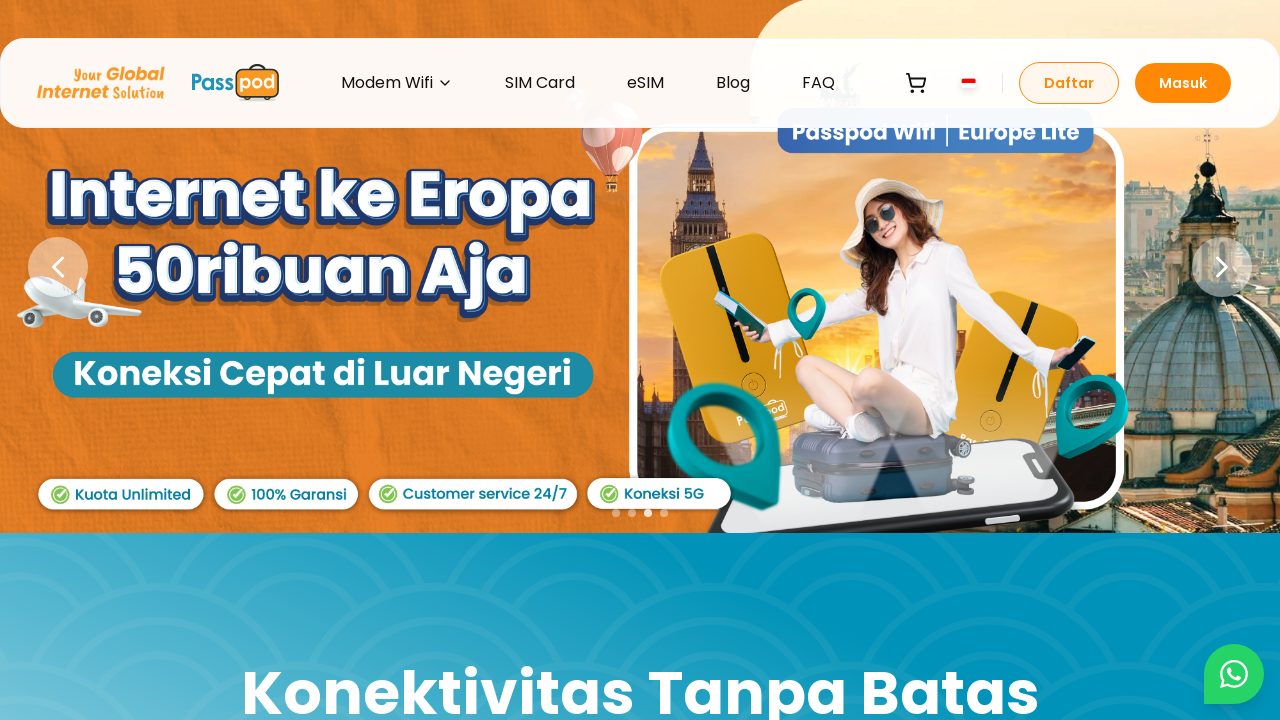